Navigates to a W3Schools JavaScript tryit page and refreshes the page using JavaScript execution to test page reload functionality.

Starting URL: https://www.w3schools.com/js/tryit.asp?filename=tryjs_alert

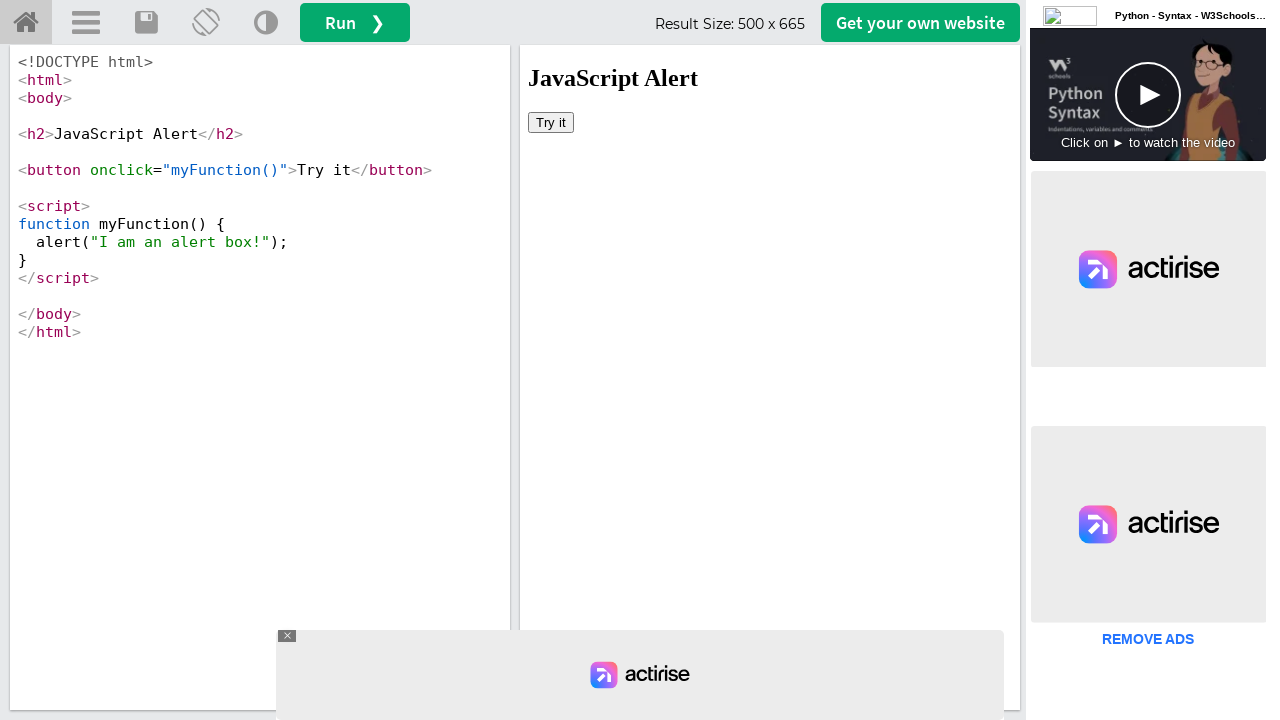

Waited for page to load (domcontentloaded state)
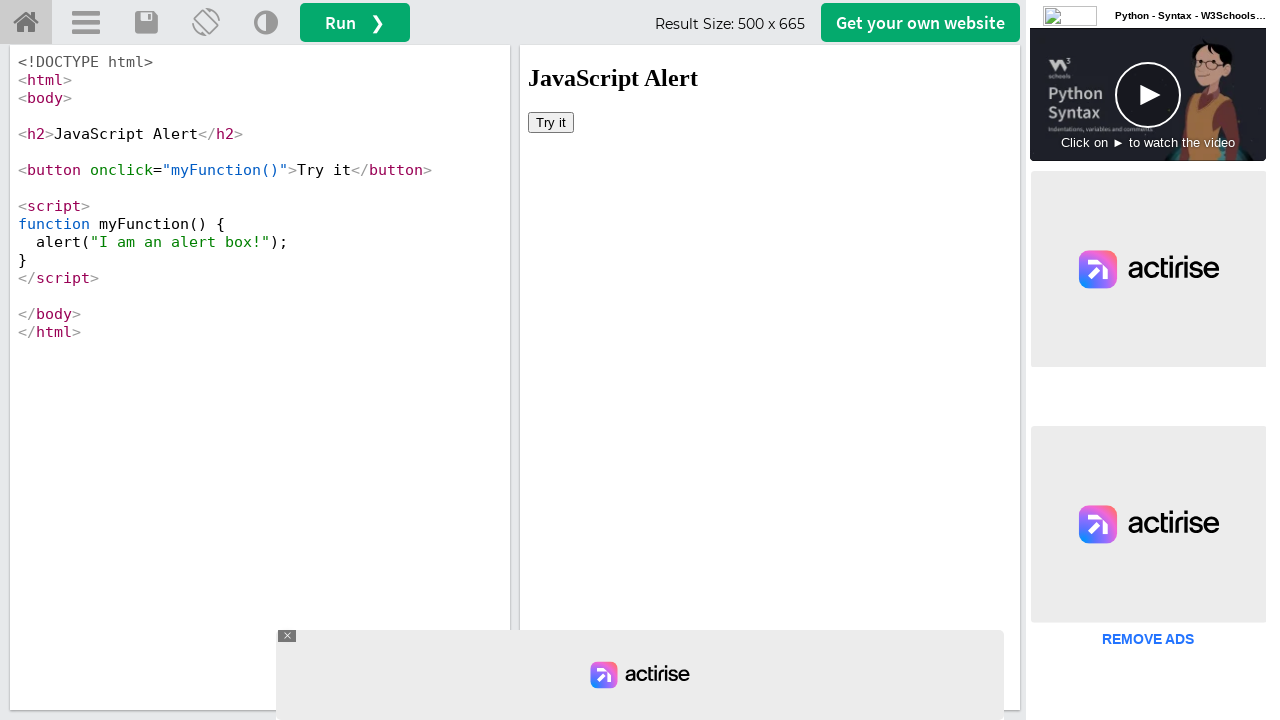

Executed JavaScript to refresh page using history.go(0)
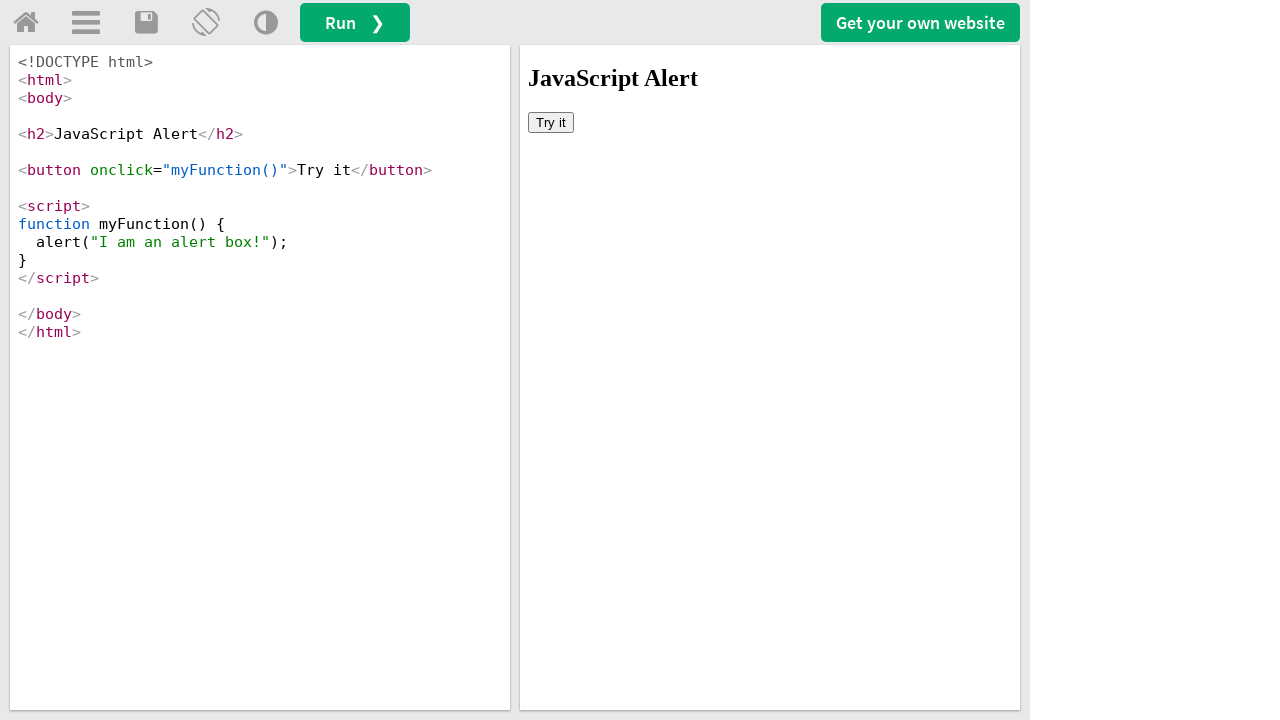

Waited for page to reload (domcontentloaded state)
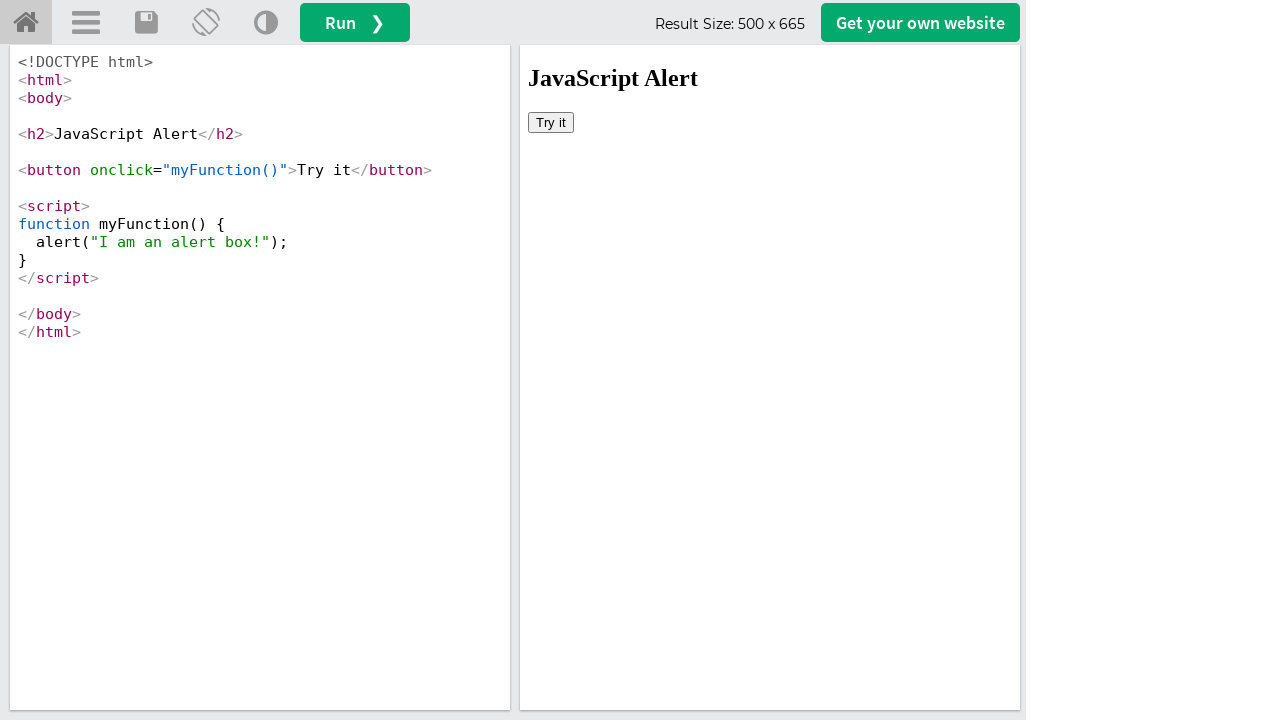

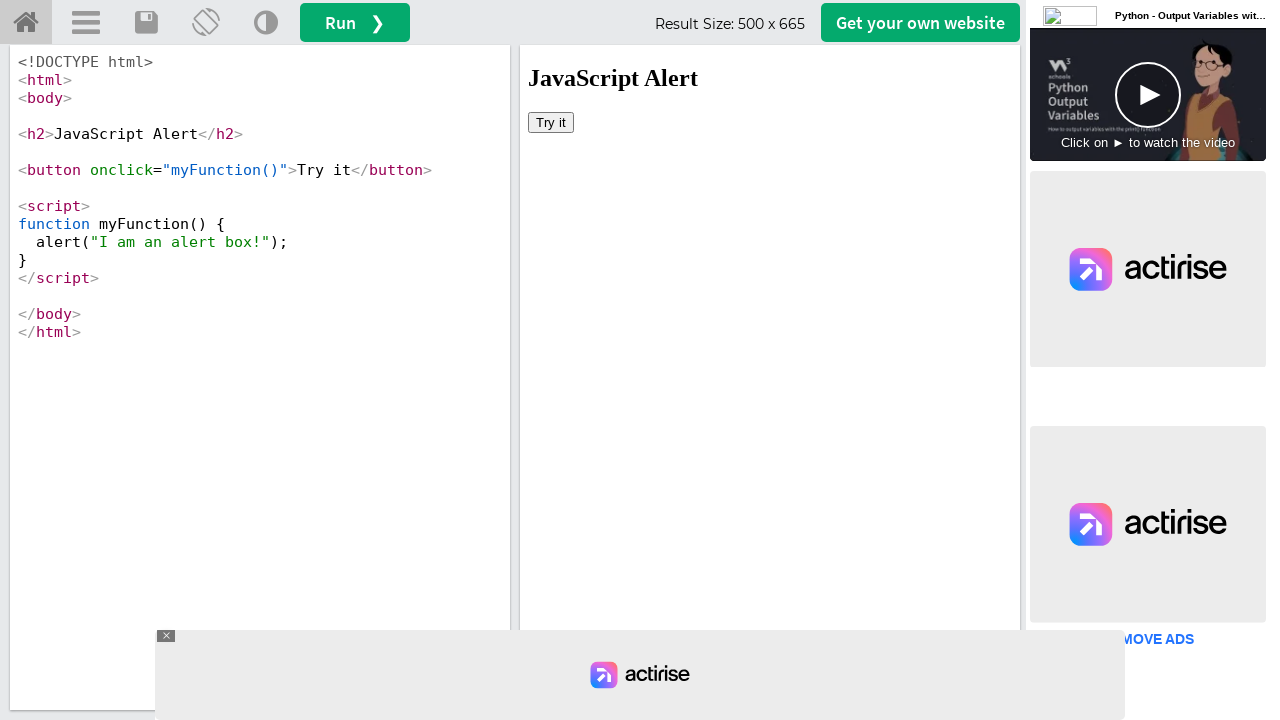